Tests a math quiz page by reading two numbers, calculating their sum, selecting the result from a dropdown, and submitting the answer

Starting URL: http://suninjuly.github.io/selects1.html

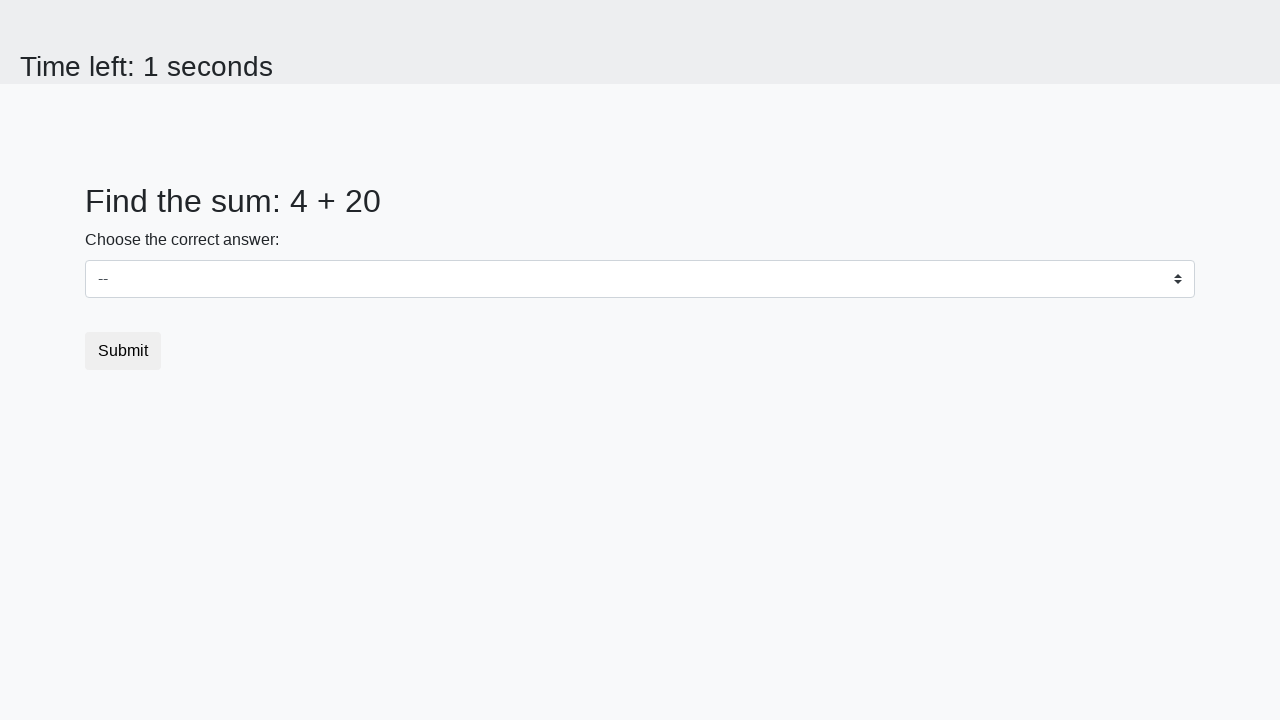

Read first number from #num1 element
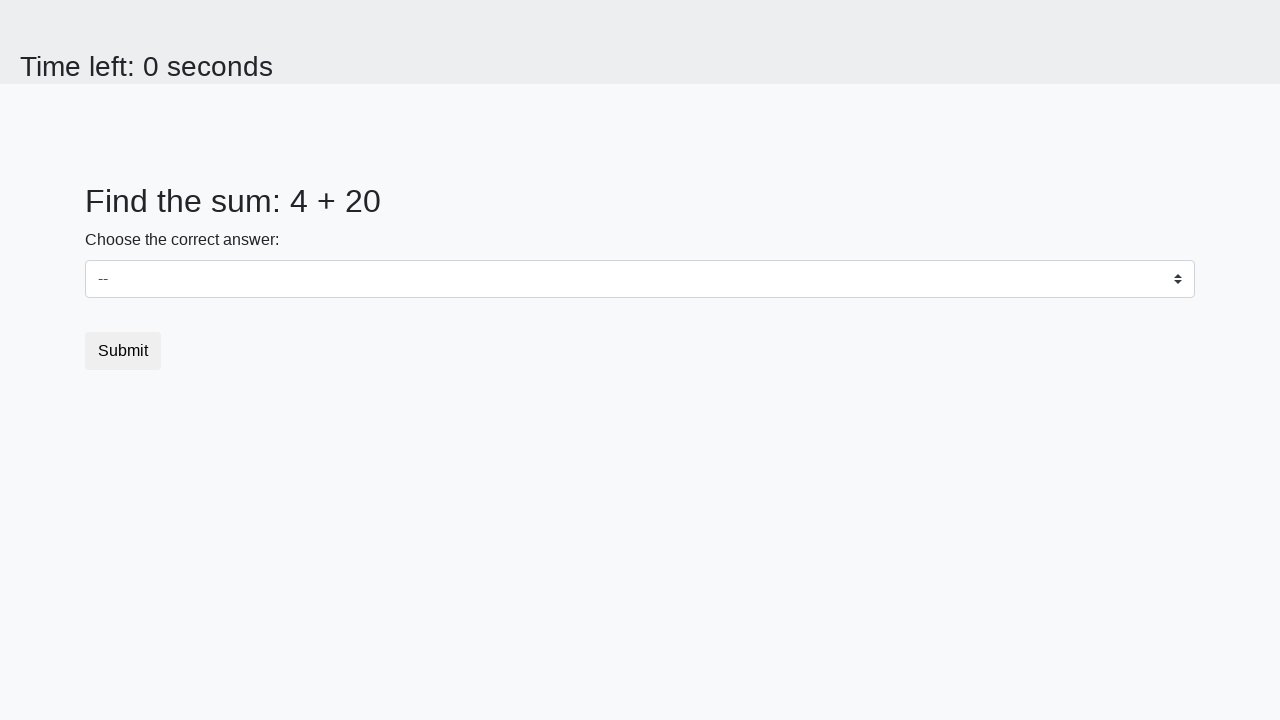

Read second number from #num2 element
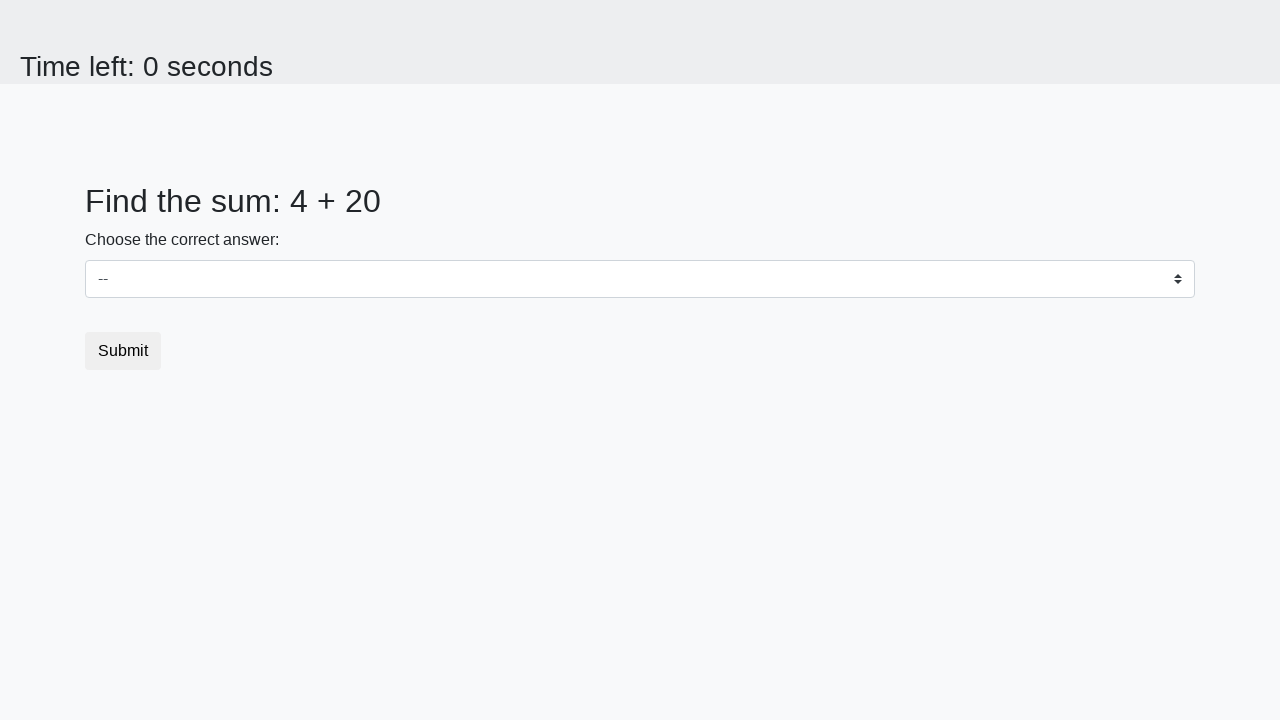

Calculated sum of 4 + 20 = 24
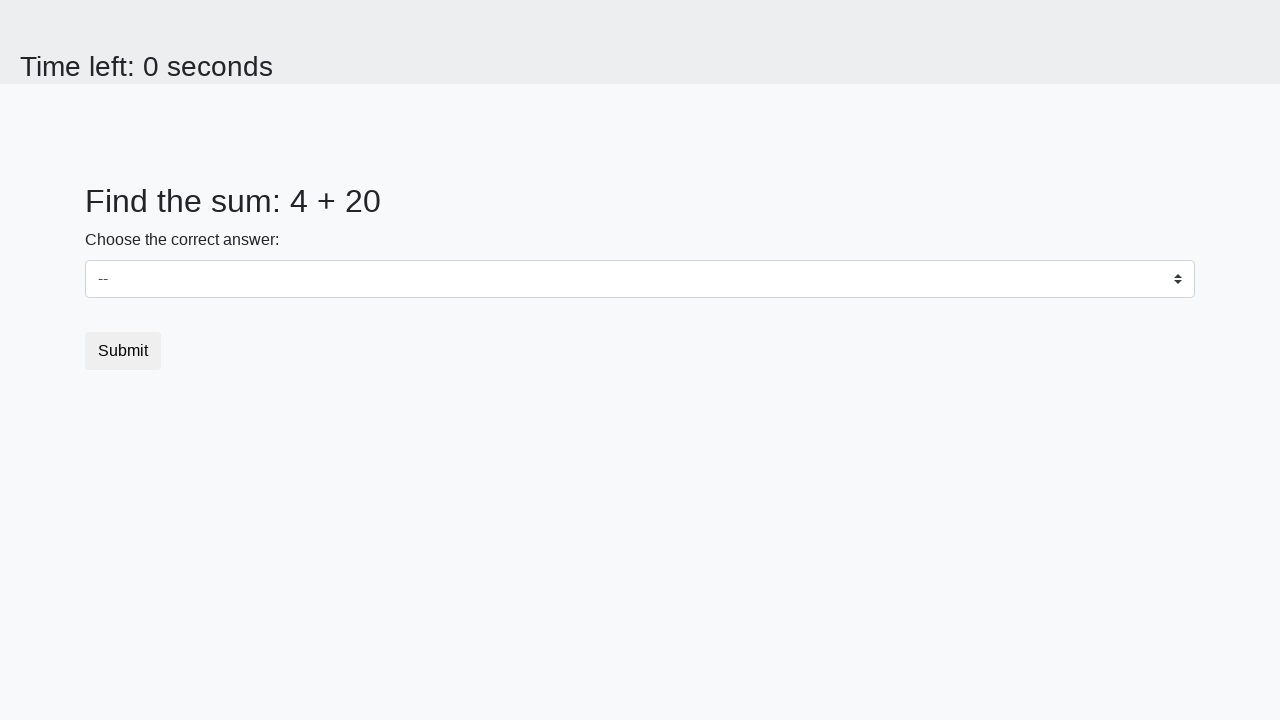

Selected 24 from dropdown menu on select
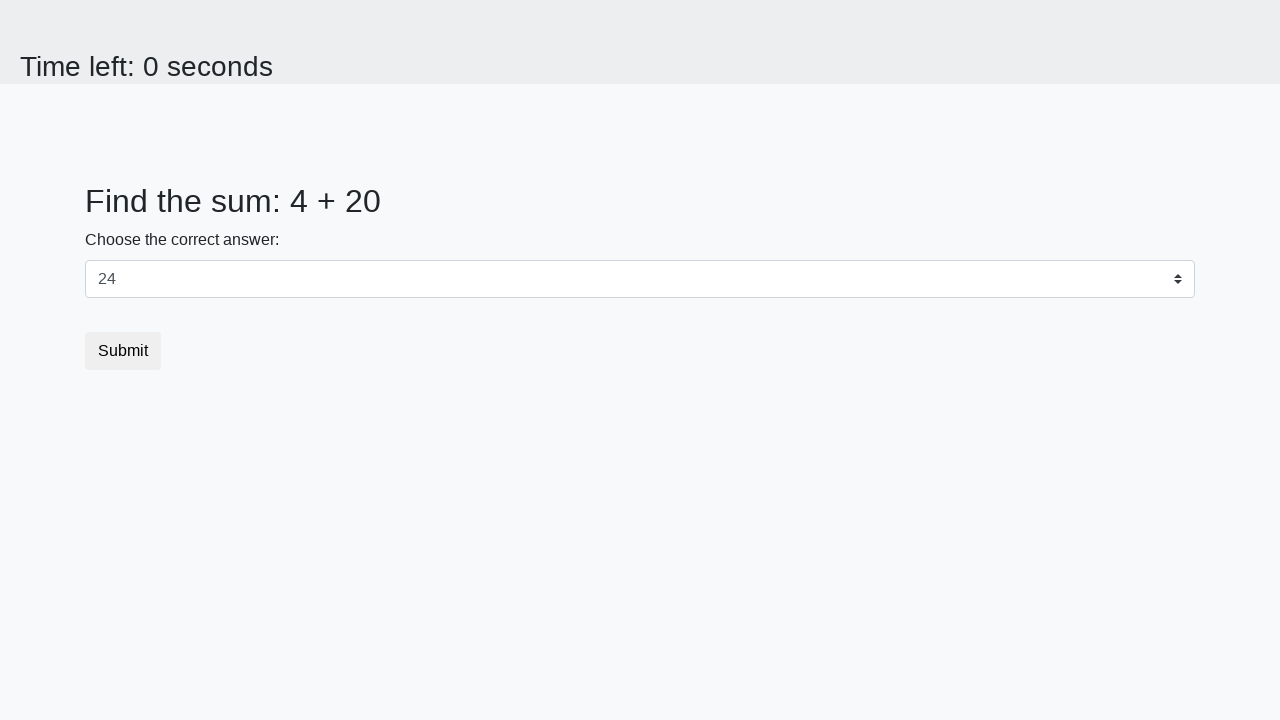

Clicked submit button to complete quiz at (123, 351) on button.btn
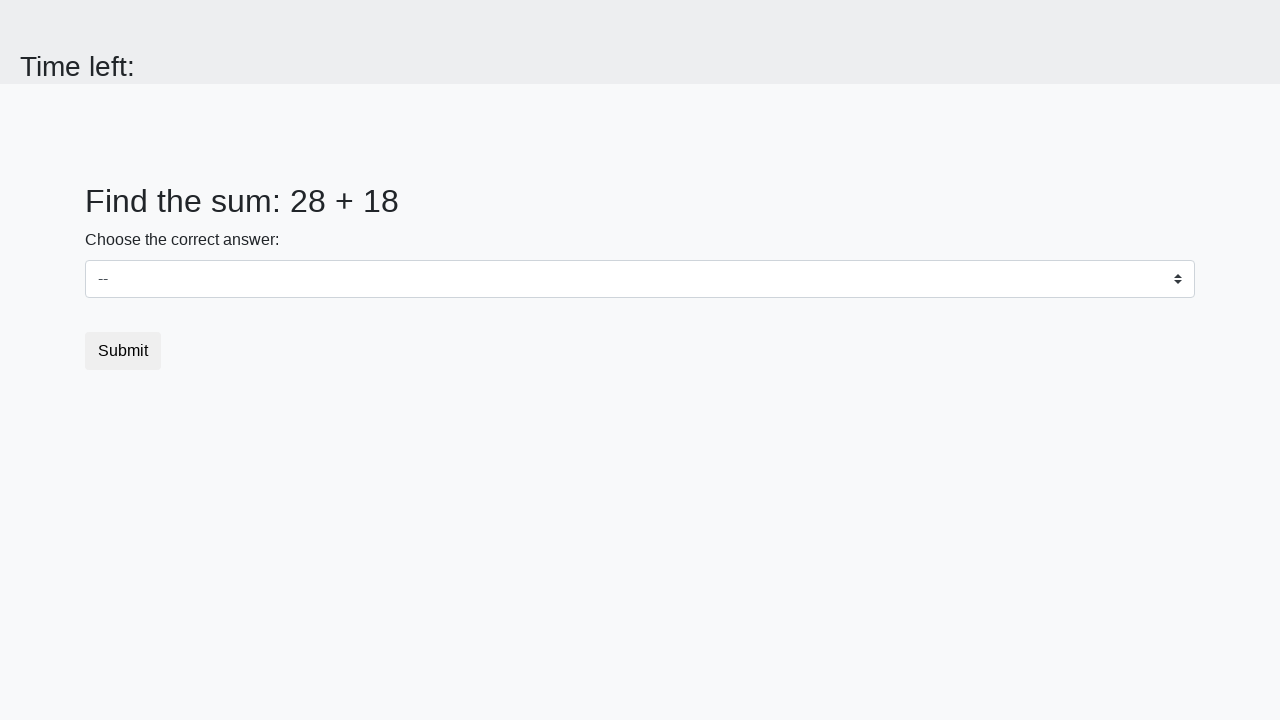

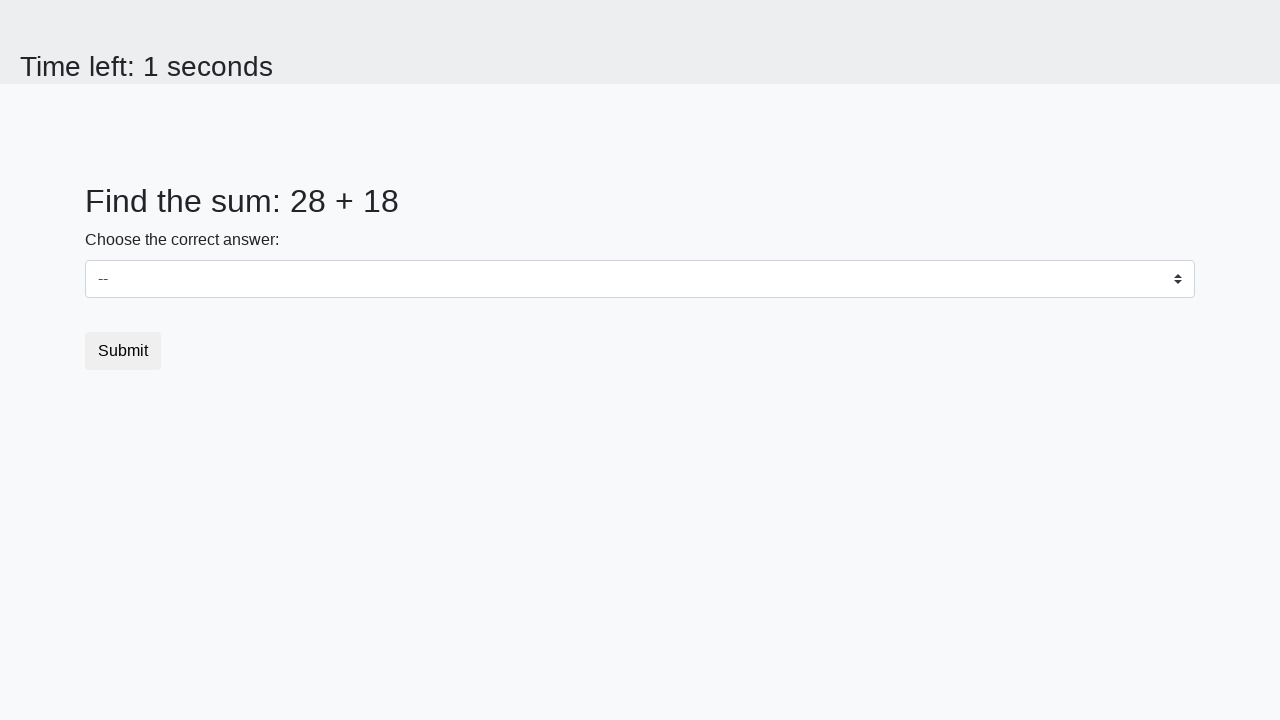